Tests radio button selection functionality by clicking on a radio button and verifying the selection state of another radio button

Starting URL: https://www.letskodeit.com/practice

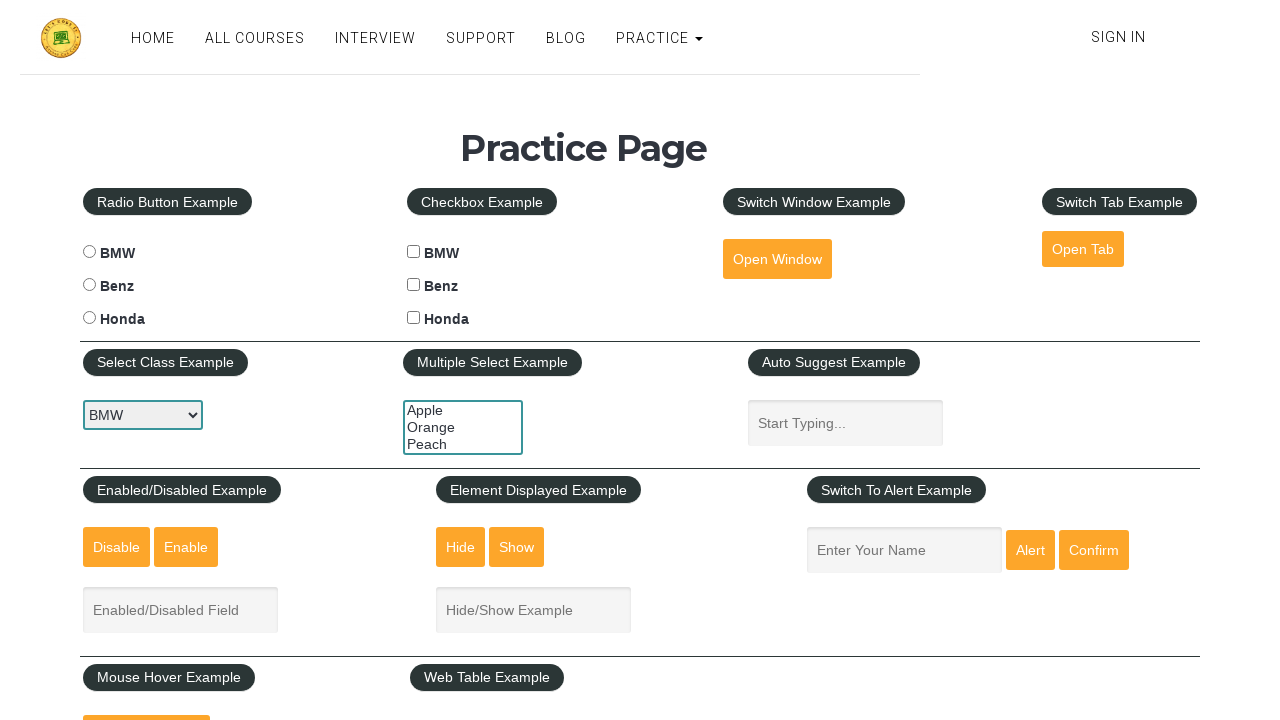

Clicked on the Benz radio button at (89, 285) on input#benzradio
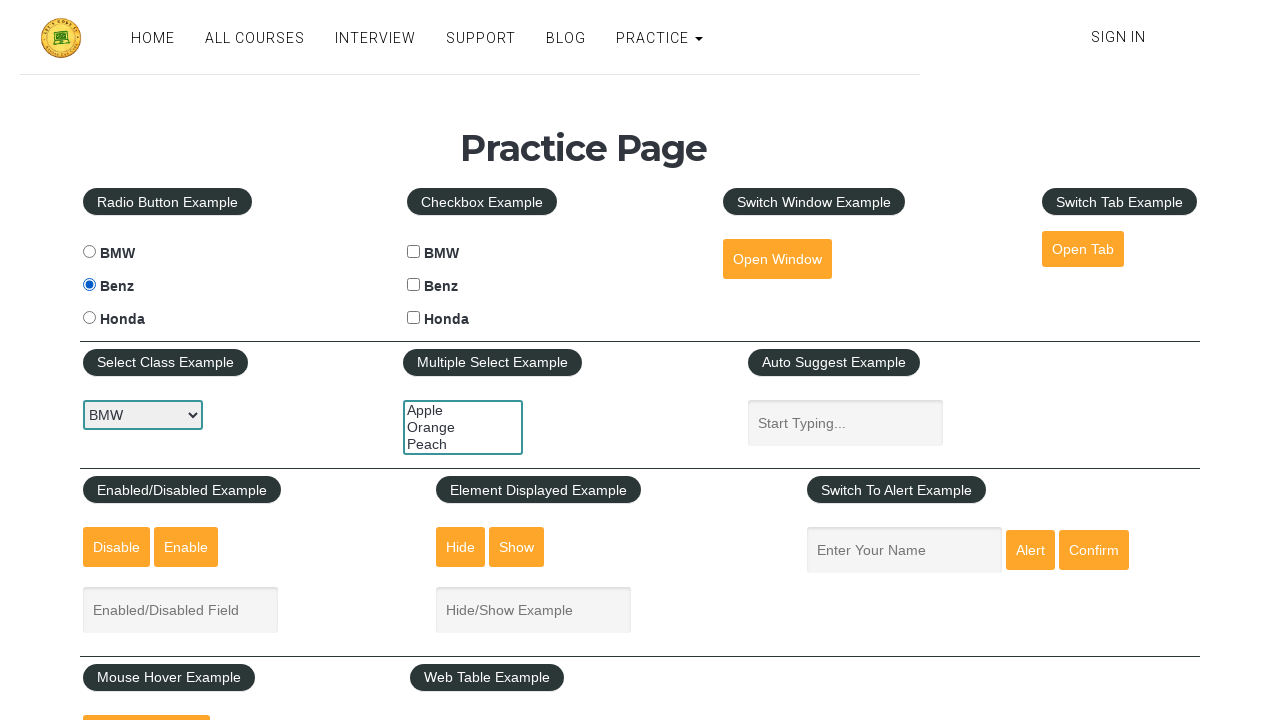

Located the Honda radio button
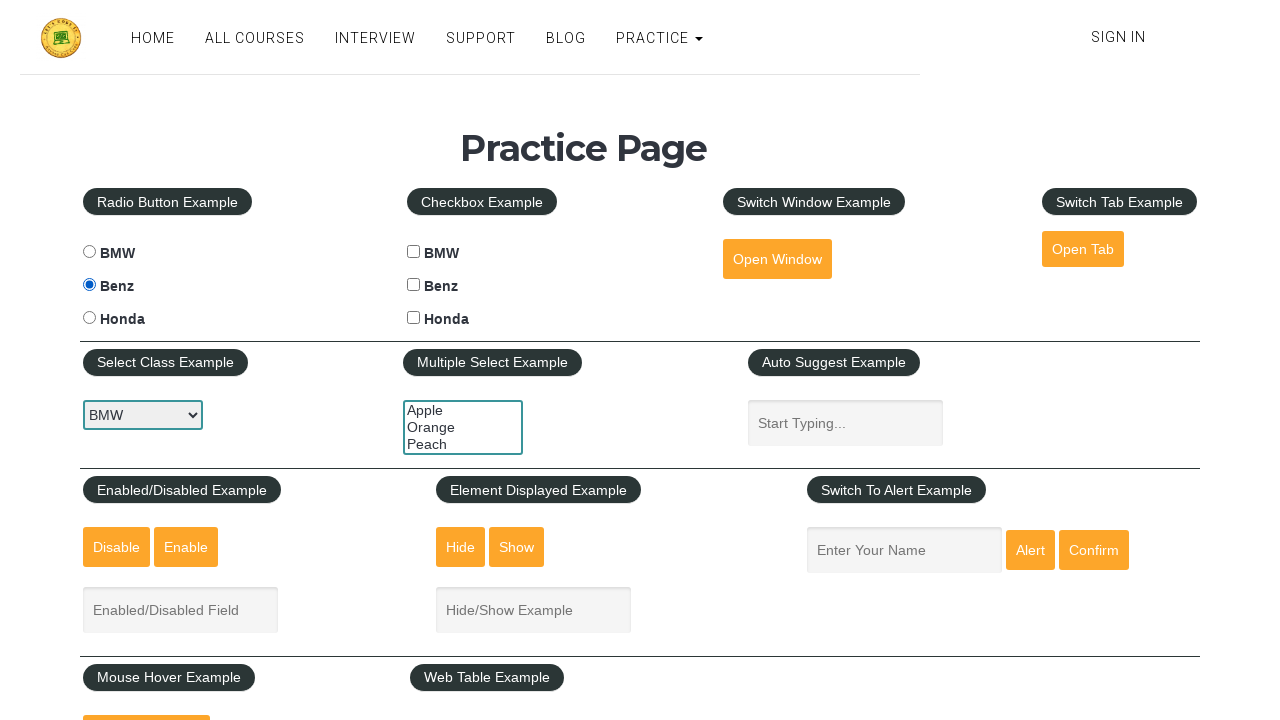

Verified that Honda radio button is not selected
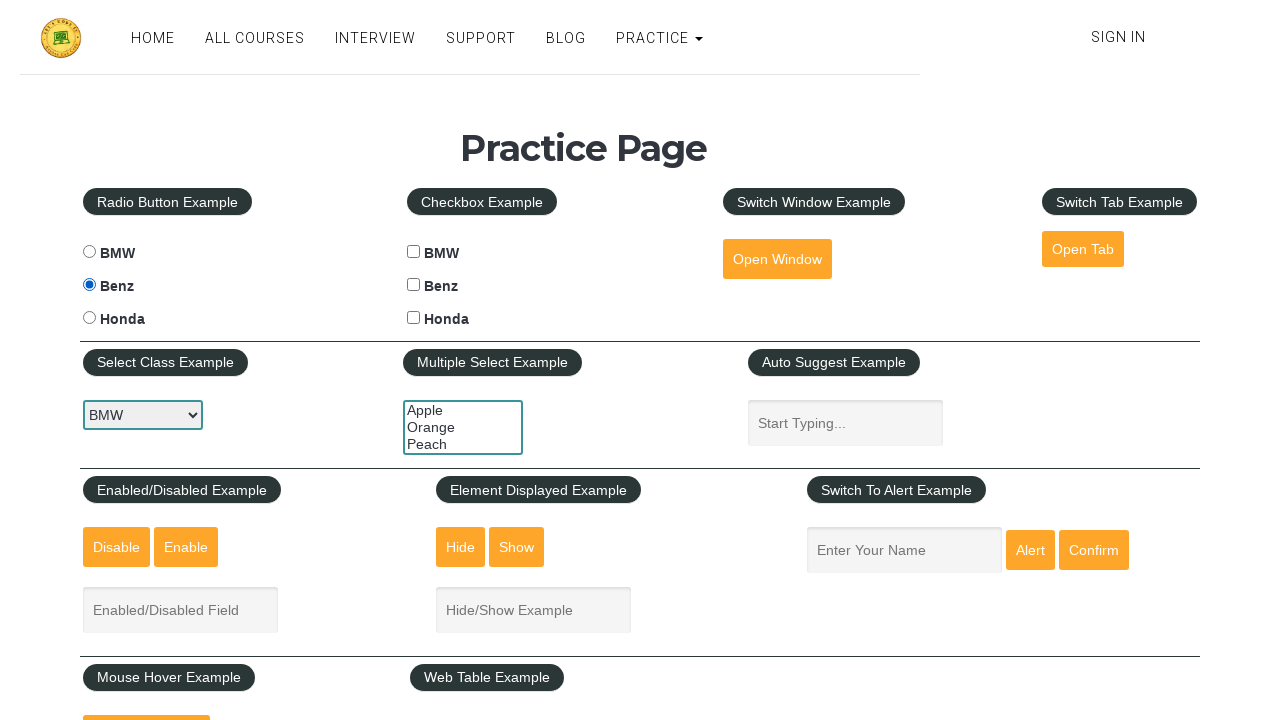

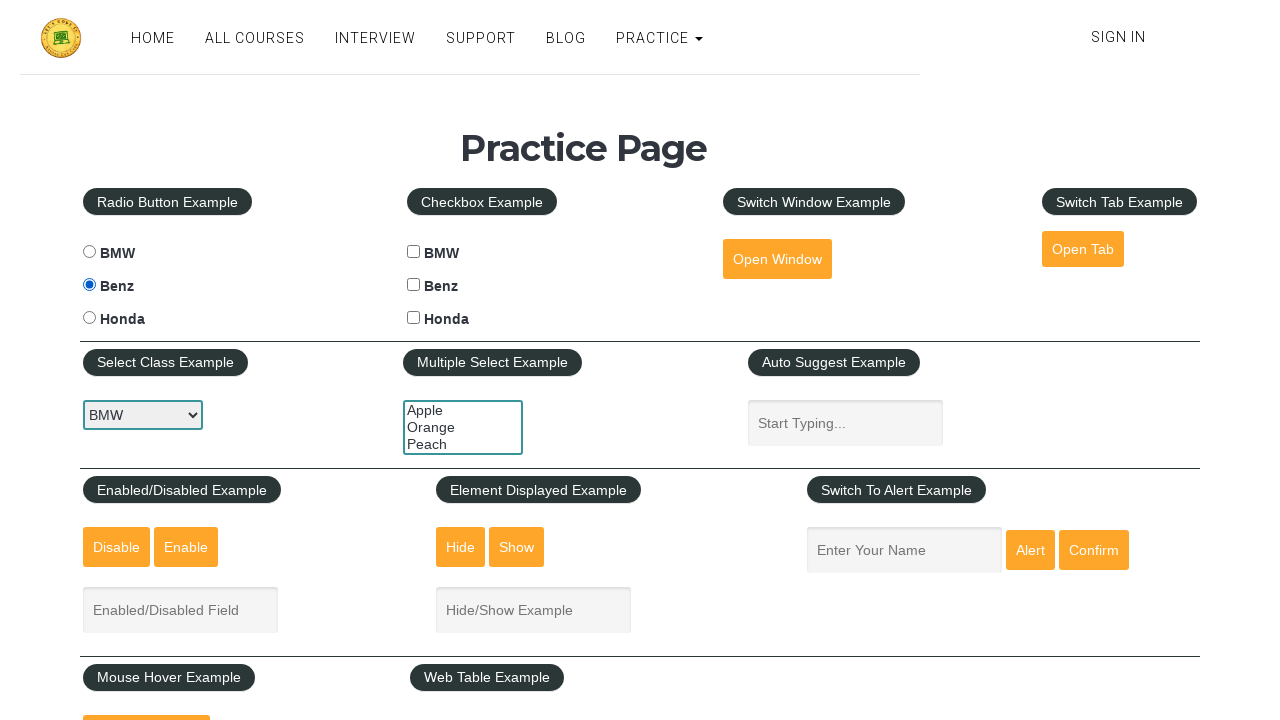